Tests shopping cart functionality by searching for specific products and adding them to cart

Starting URL: https://rahulshettyacademy.com/seleniumPractise/#/

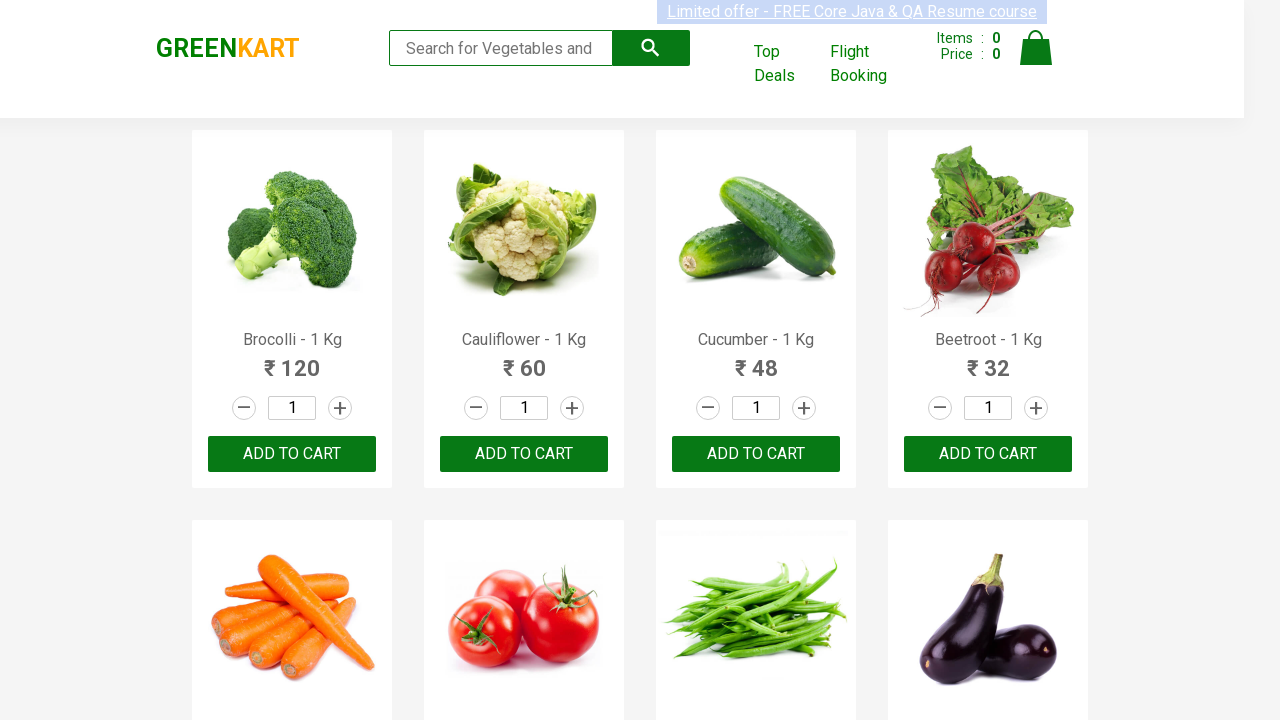

Waited for product names to load
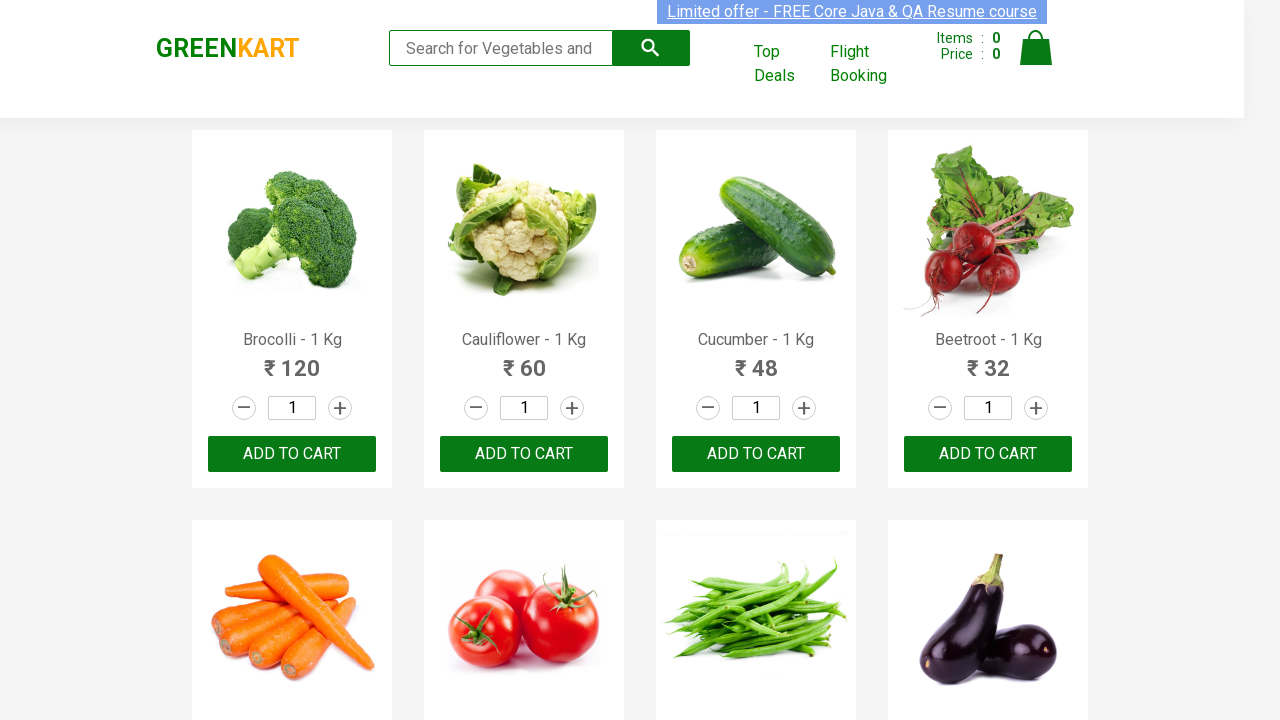

Retrieved all product name elements
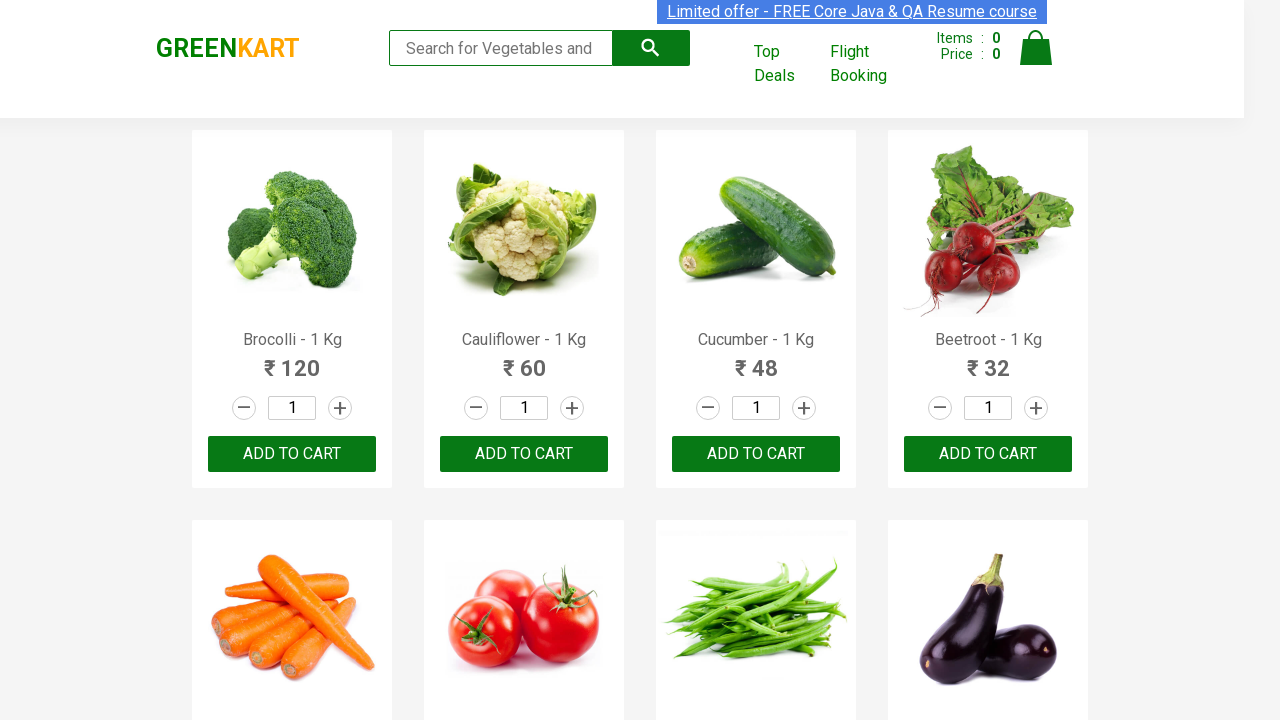

Retrieved all add to cart buttons
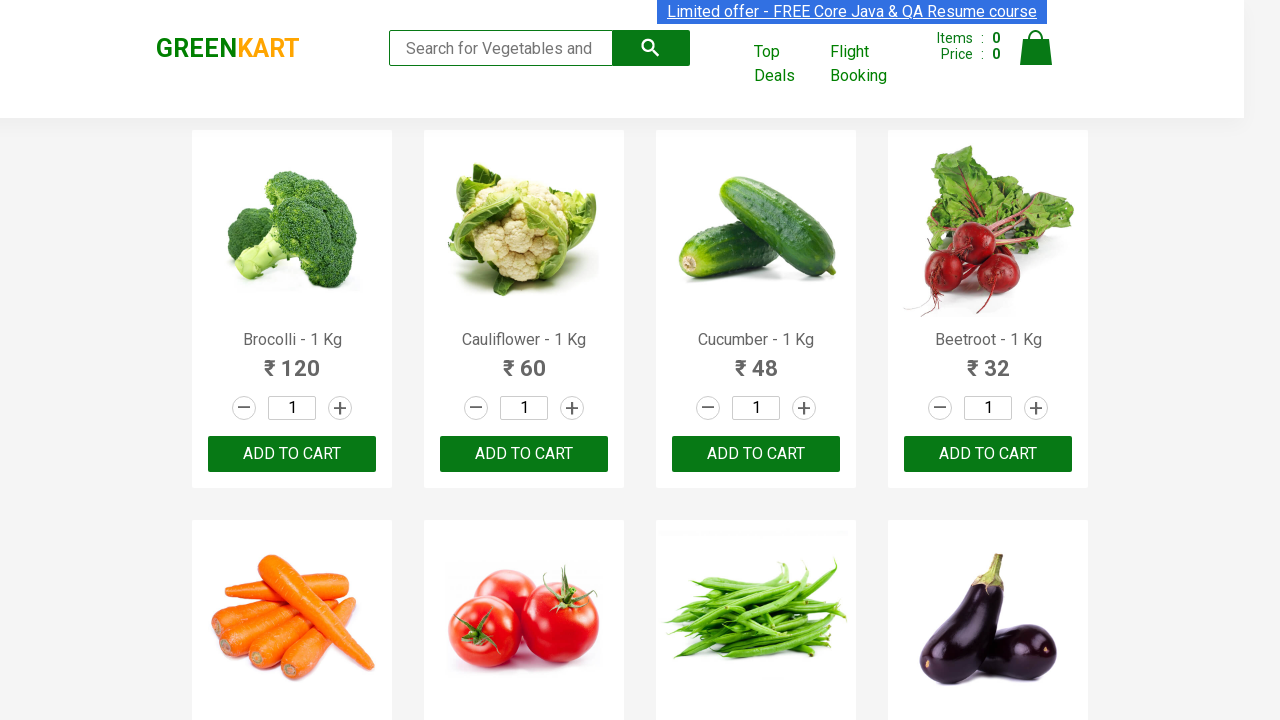

Retrieved text content from product at index 0
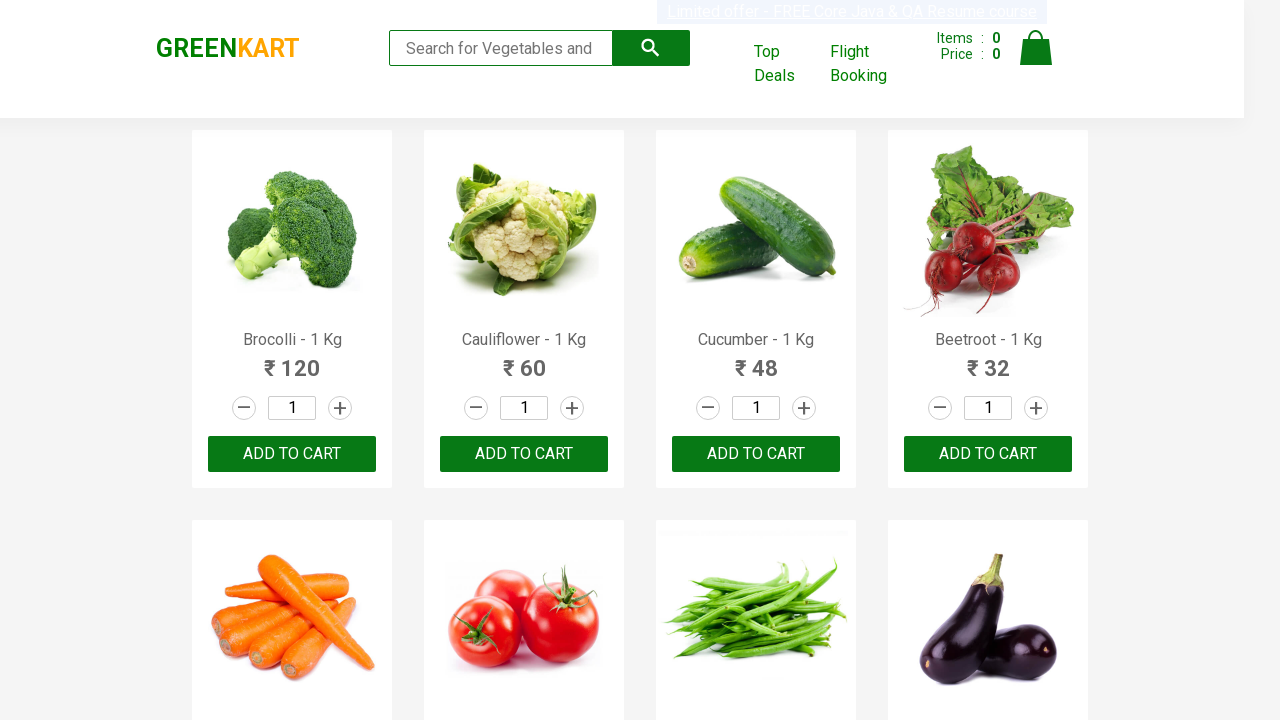

Added 'Brocolli' to cart at (292, 454) on xpath=//div[@class='product-action']/button >> nth=0
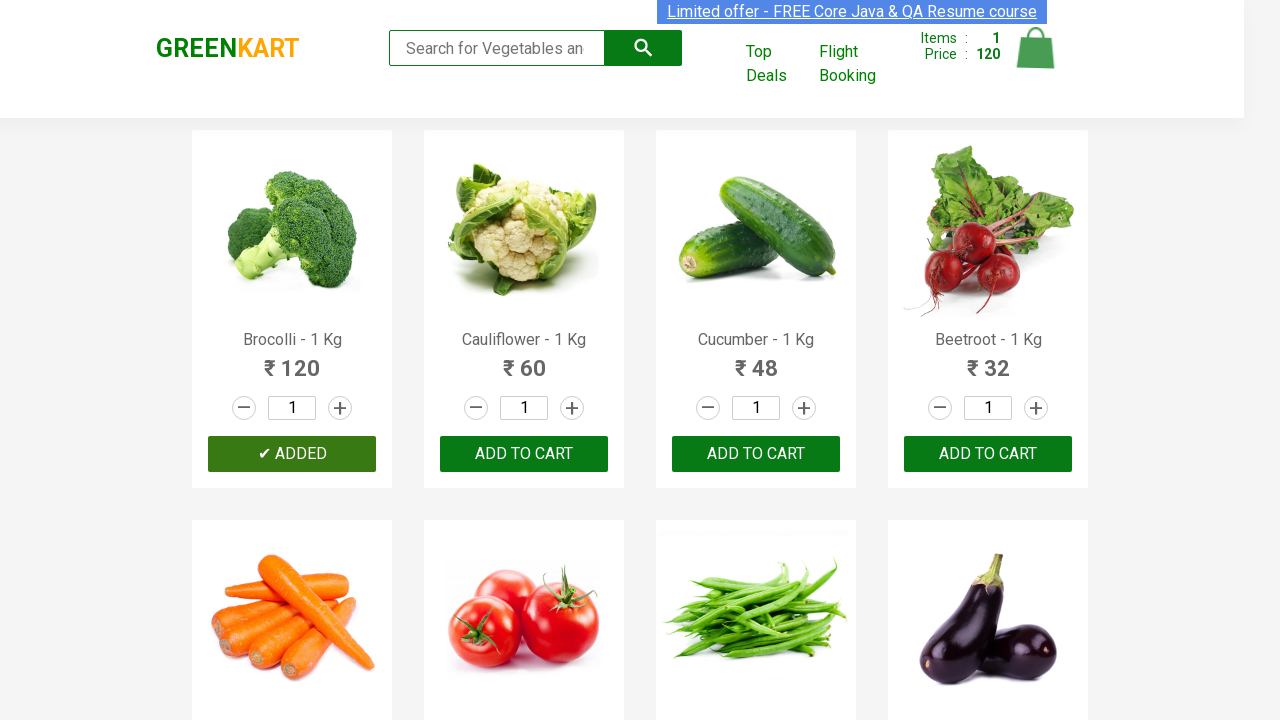

Retrieved text content from product at index 1
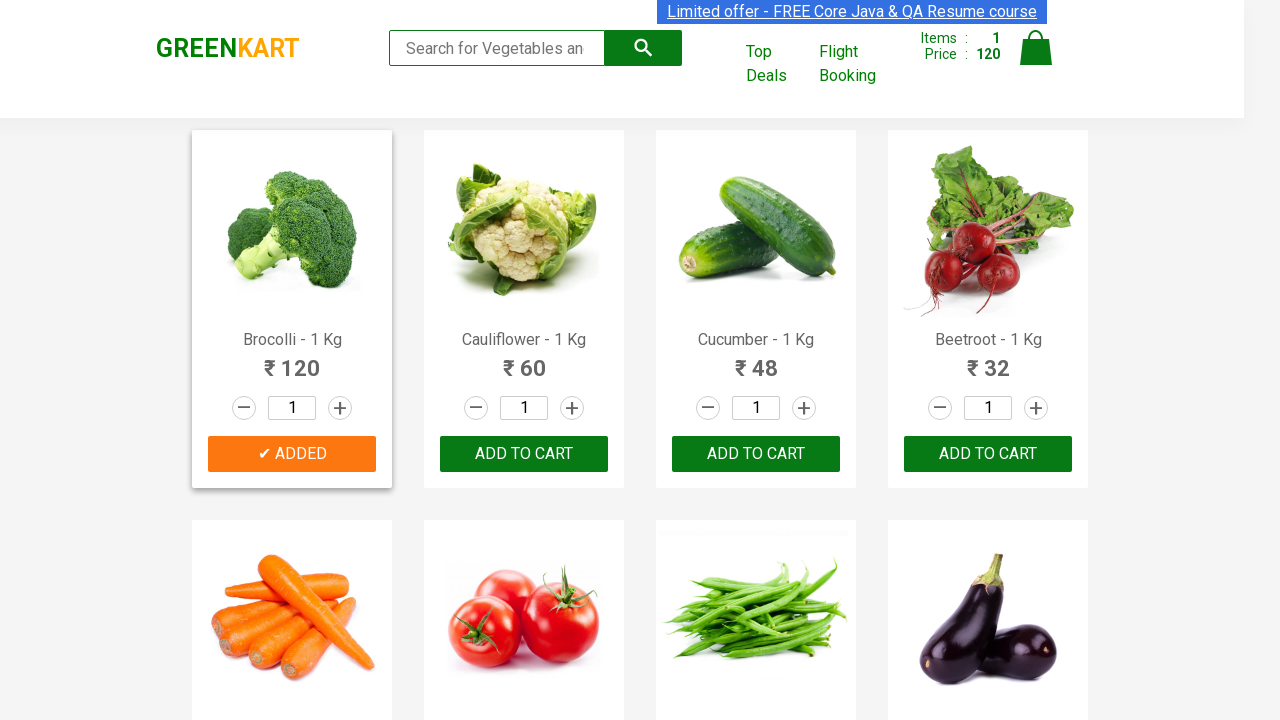

Retrieved text content from product at index 2
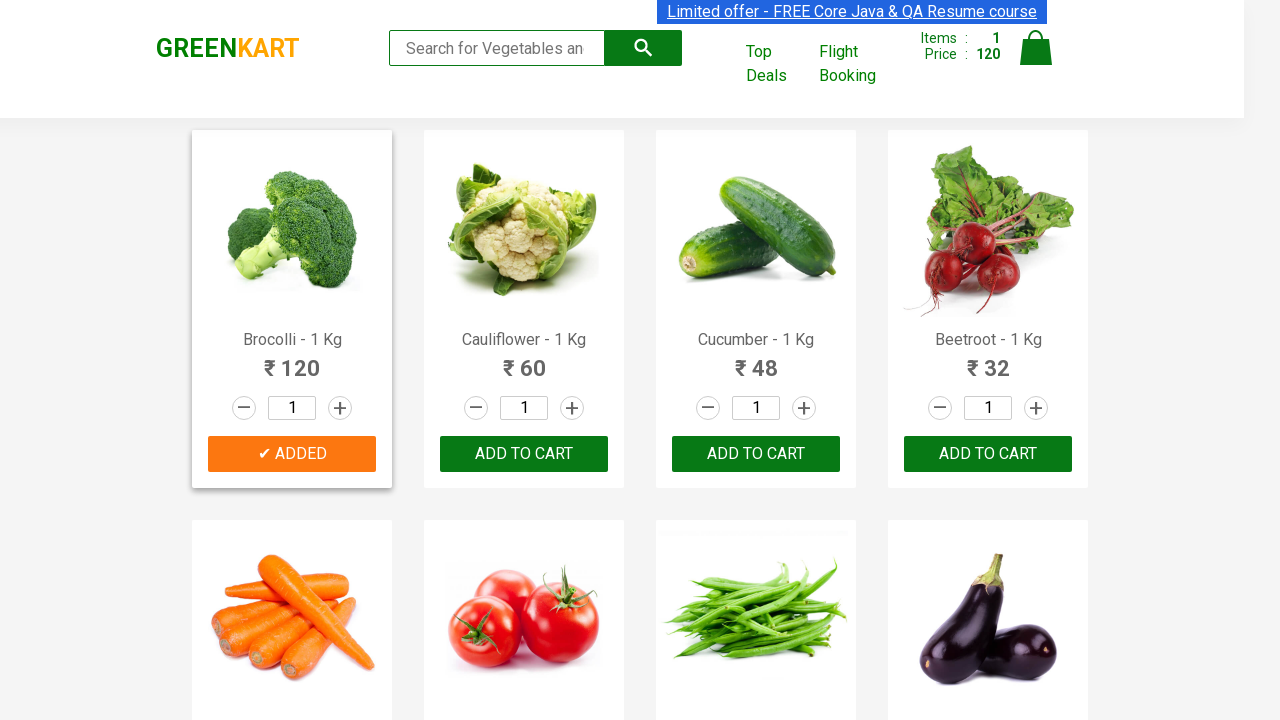

Added 'Cucumber' to cart at (756, 454) on xpath=//div[@class='product-action']/button >> nth=2
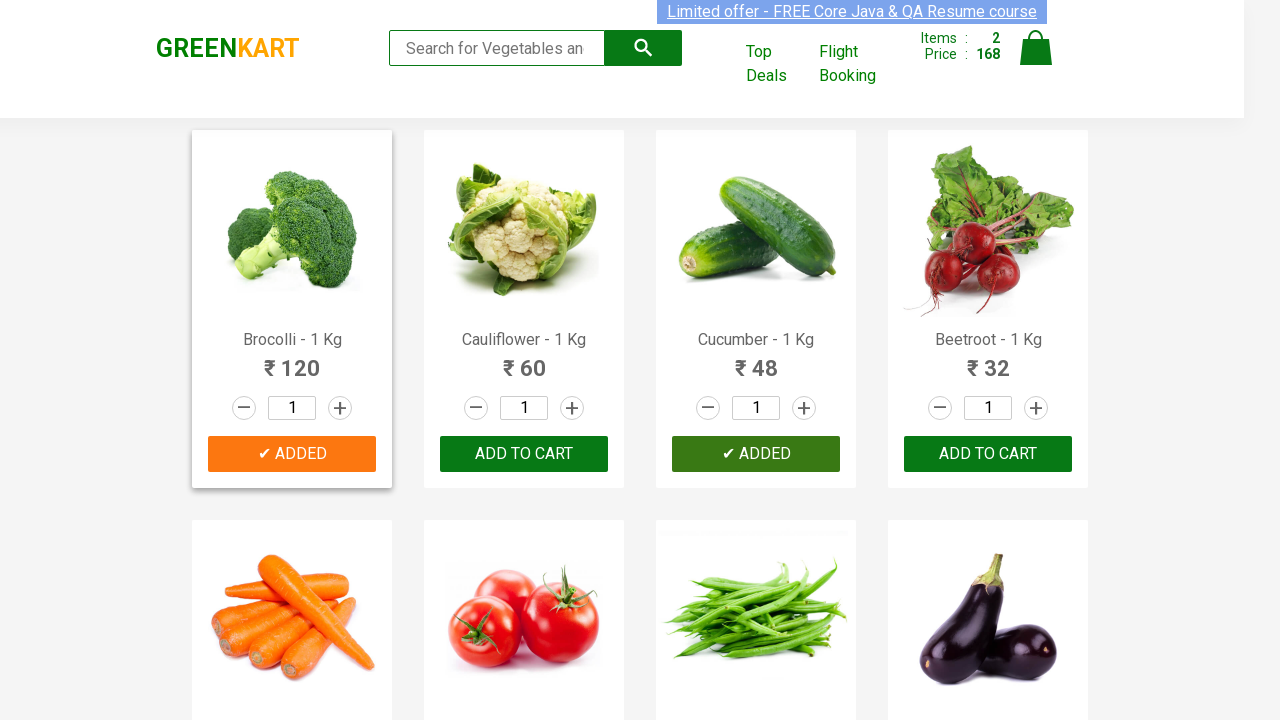

Retrieved text content from product at index 3
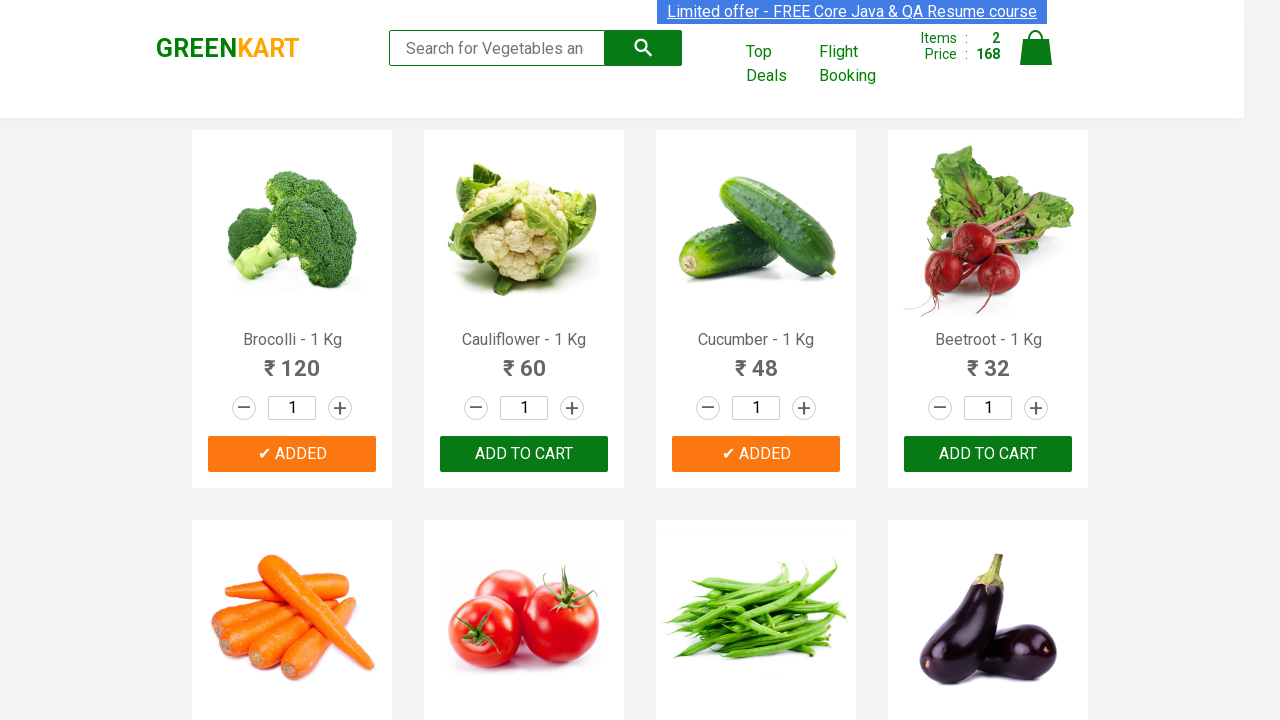

Added 'Beetroot' to cart at (988, 454) on xpath=//div[@class='product-action']/button >> nth=3
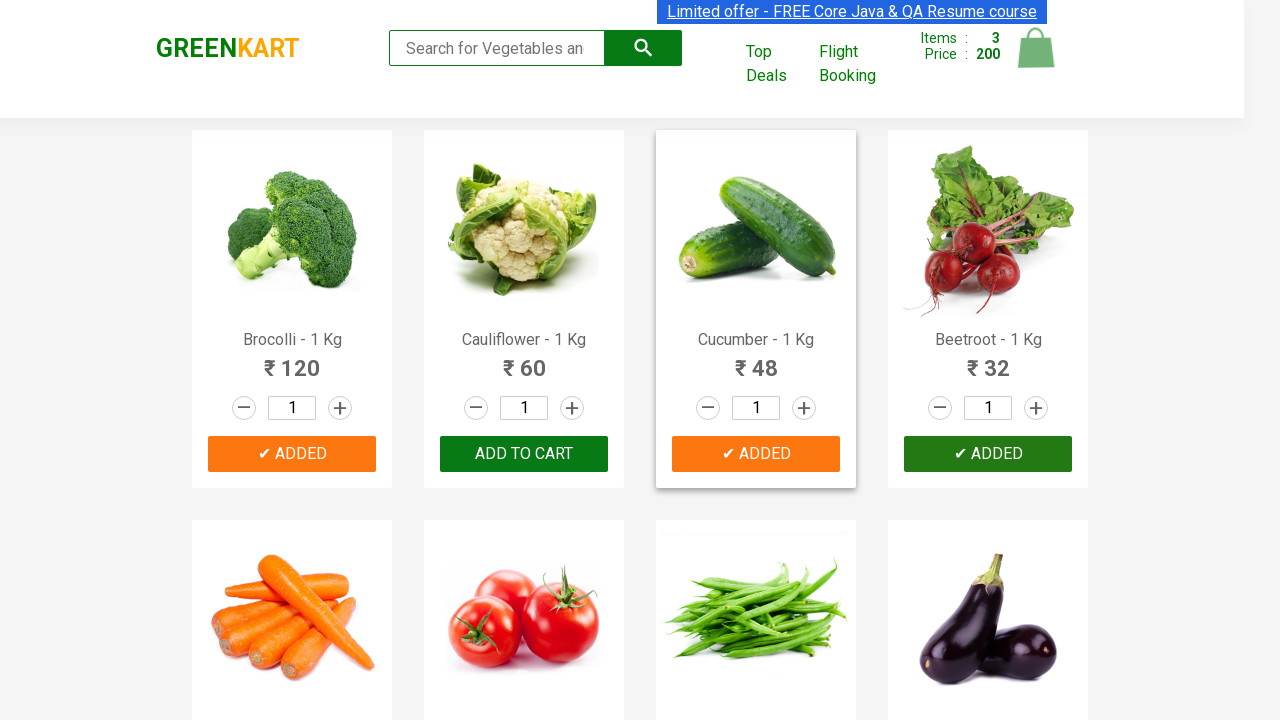

All required products added to cart
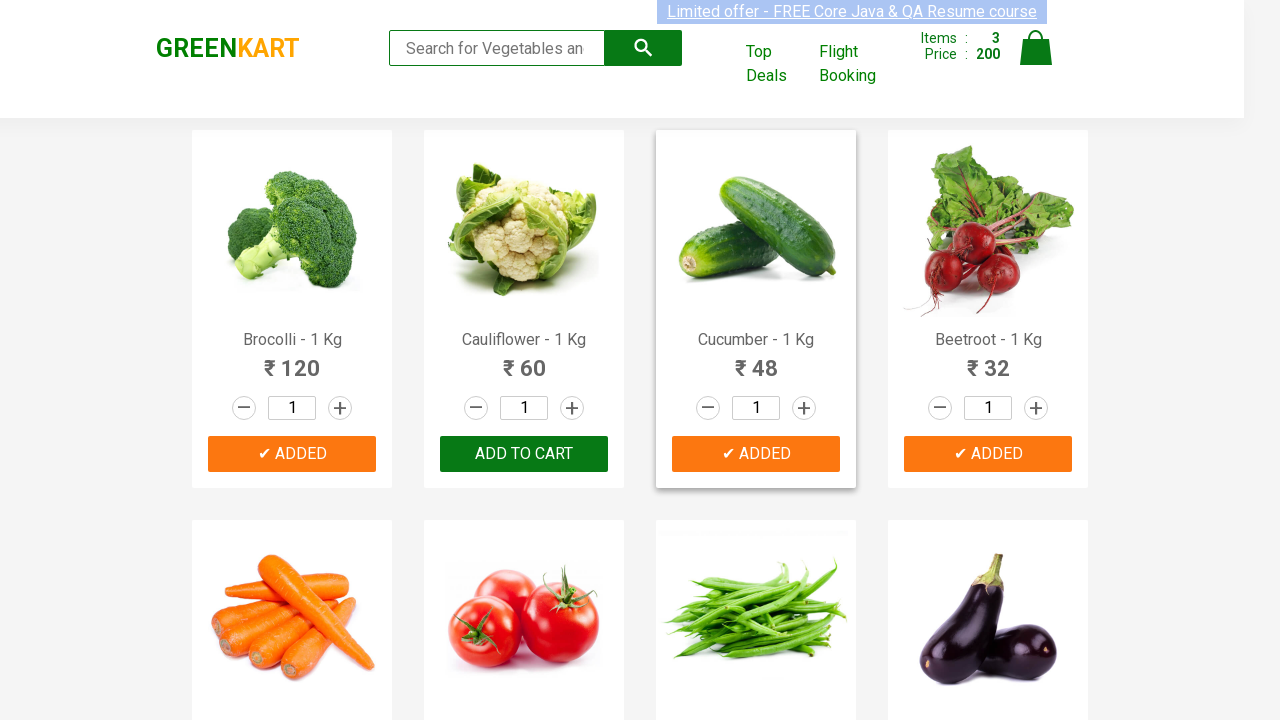

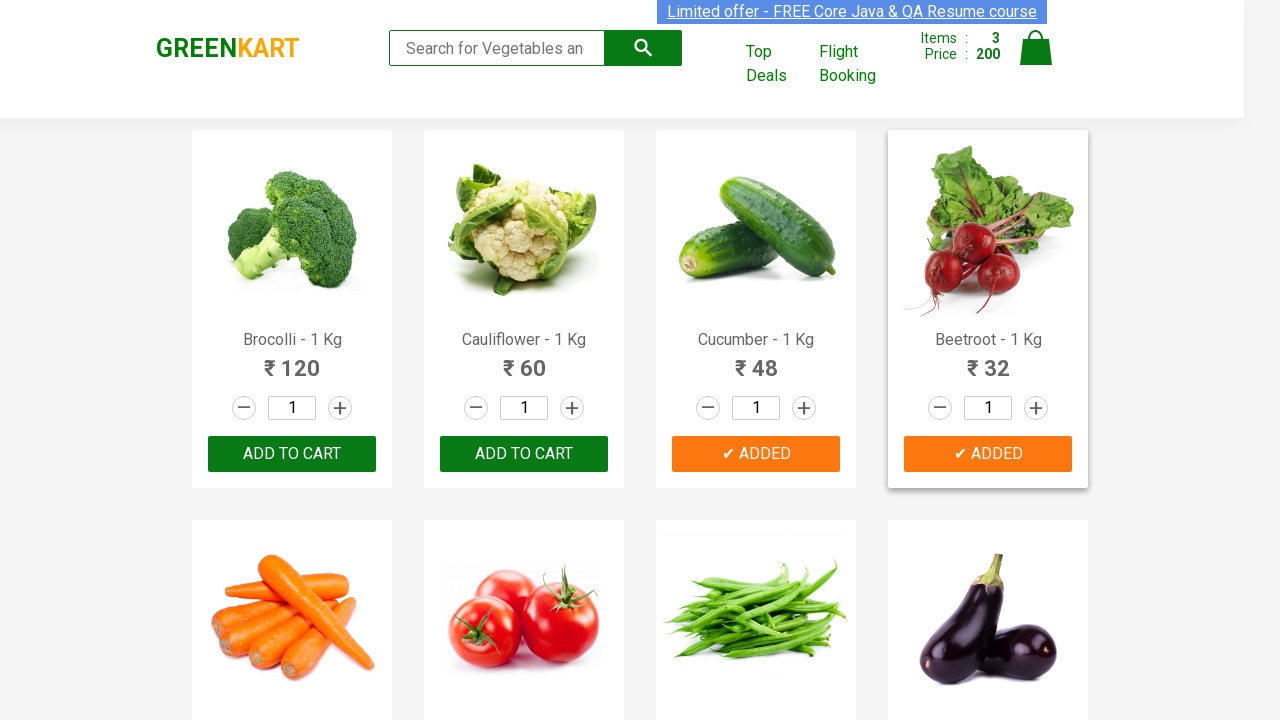